Navigates to YouTube homepage and verifies the page loads by checking that the page title is accessible

Starting URL: https://www.youtube.com

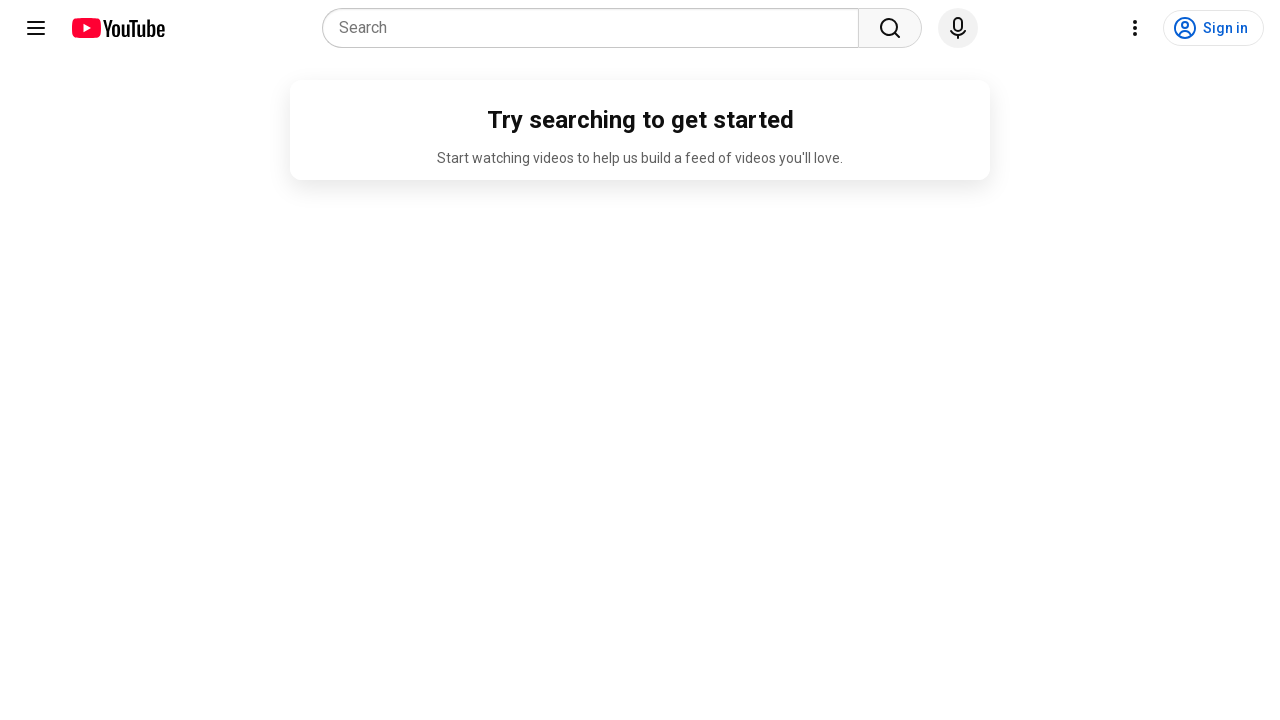

Navigated to YouTube homepage
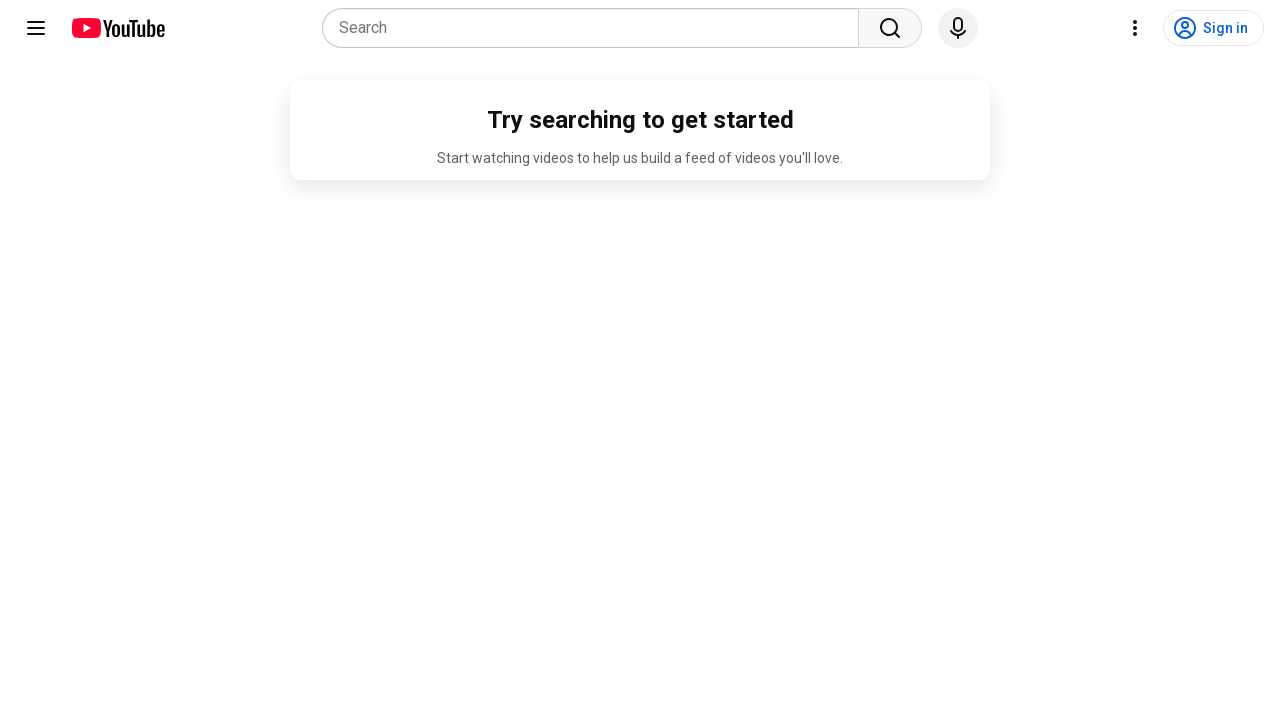

Page DOM content loaded
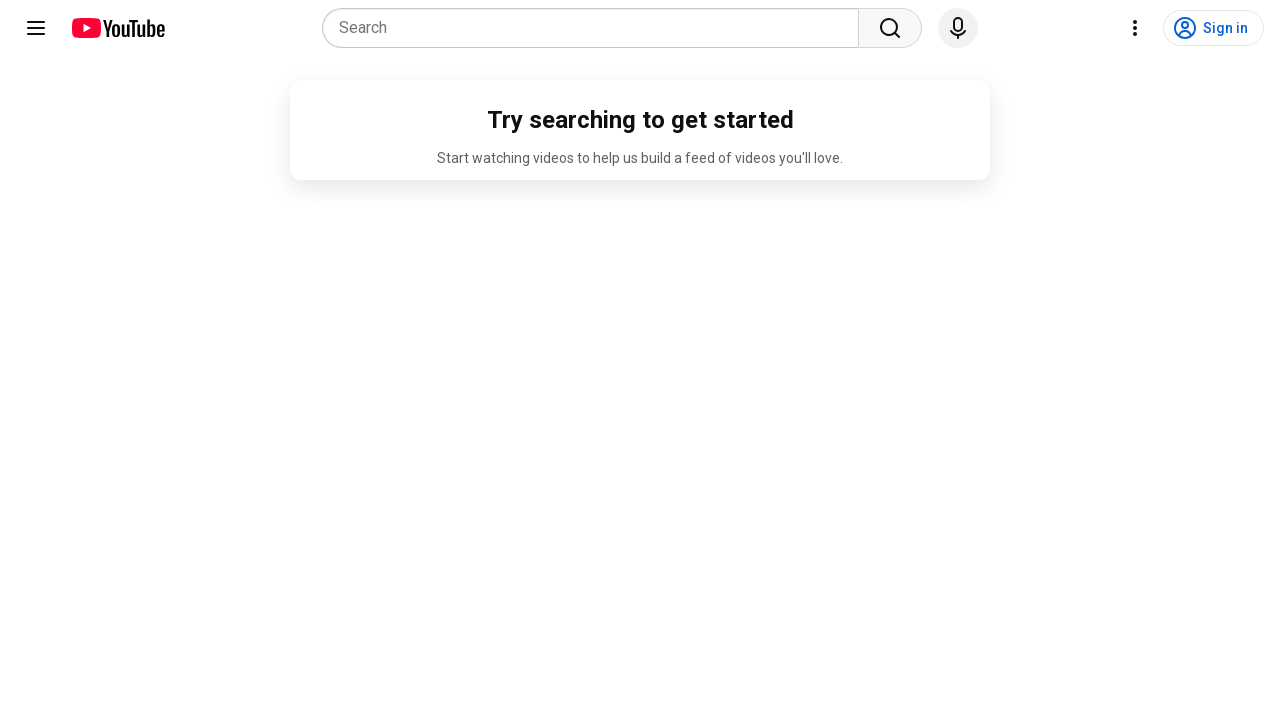

Verified page title contains 'YouTube'
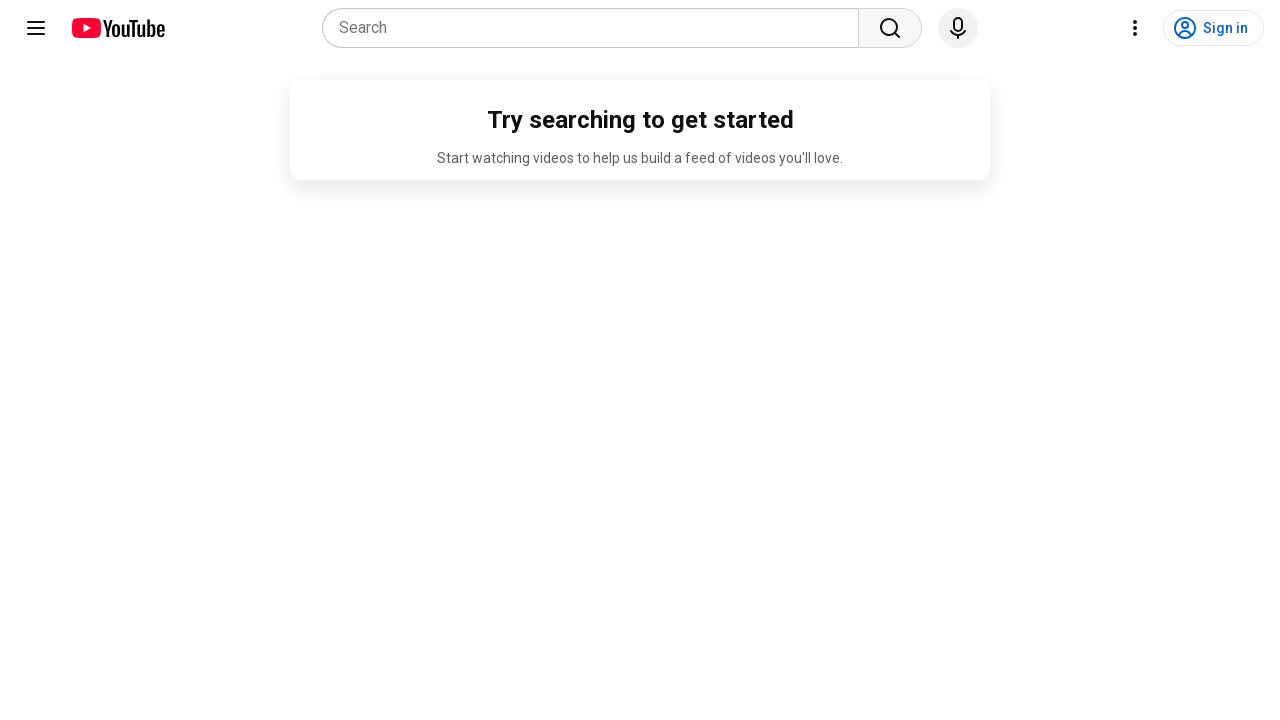

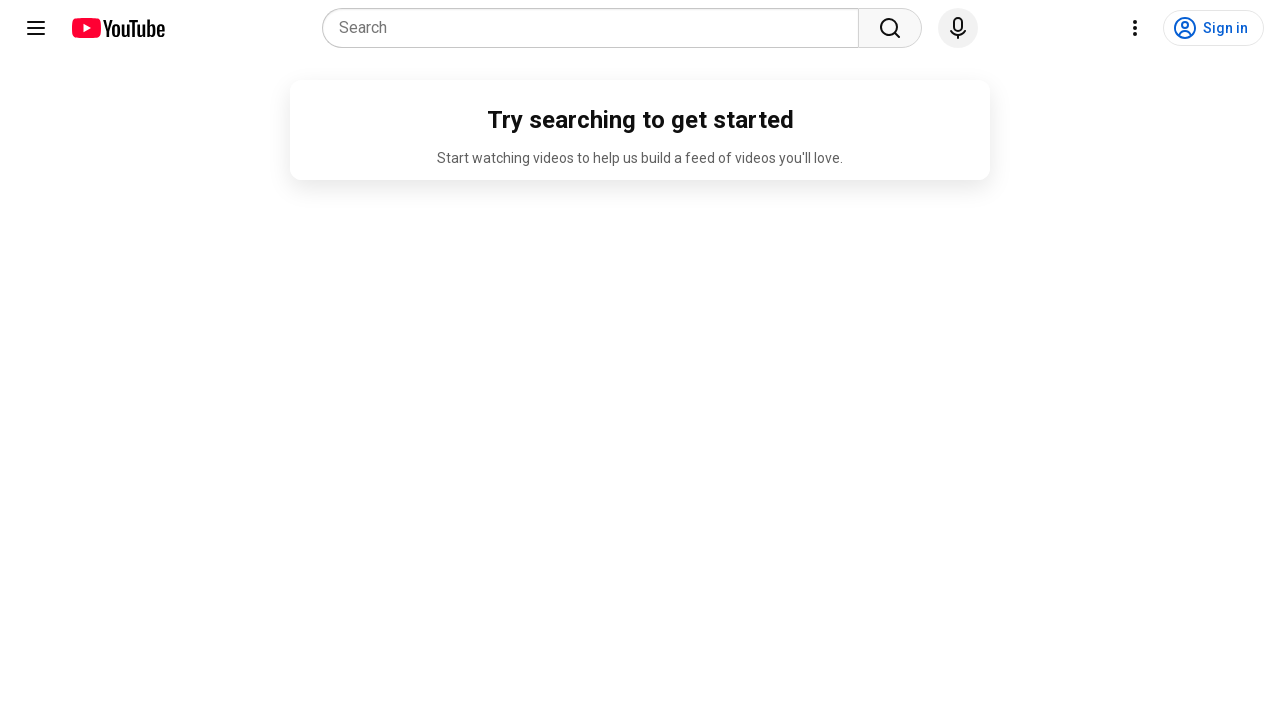